Tests handling of JavaScript alert dialogs by clicking a button, accepting an alert, reading a value from the page, calculating a result using a mathematical formula, entering the answer, and submitting the form.

Starting URL: http://suninjuly.github.io/alert_accept.html

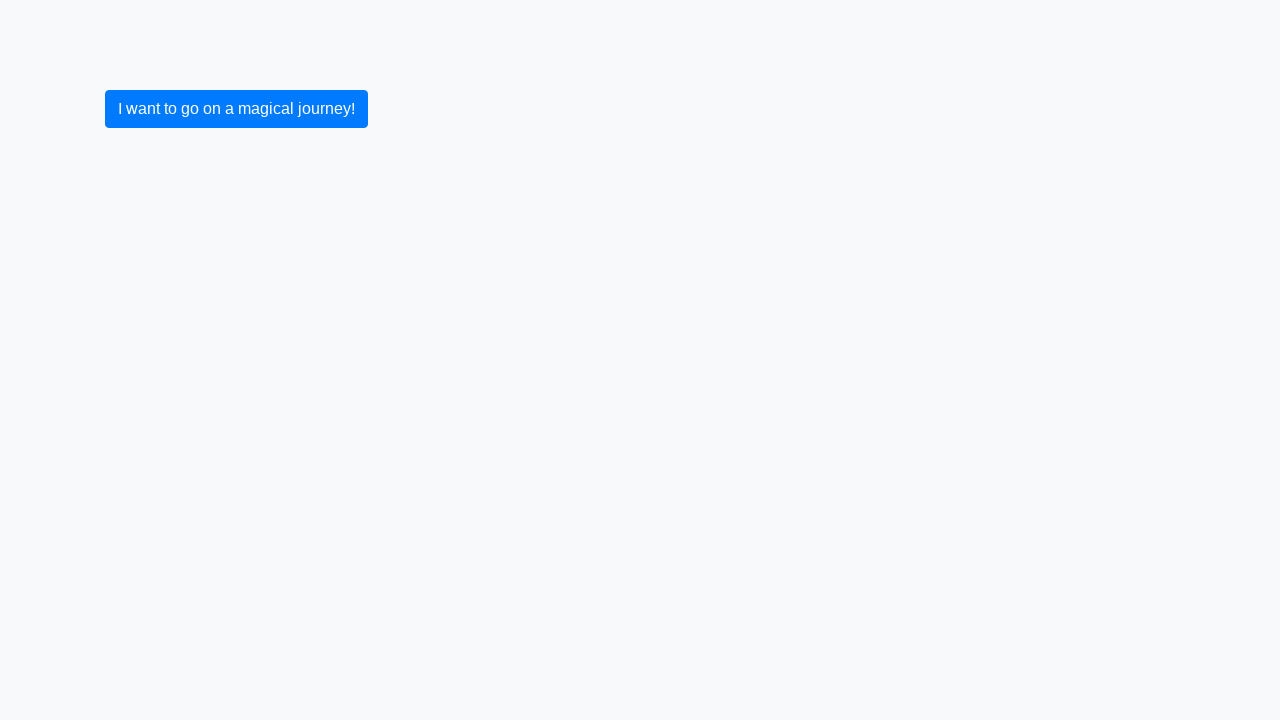

Set up dialog handler to auto-accept alerts
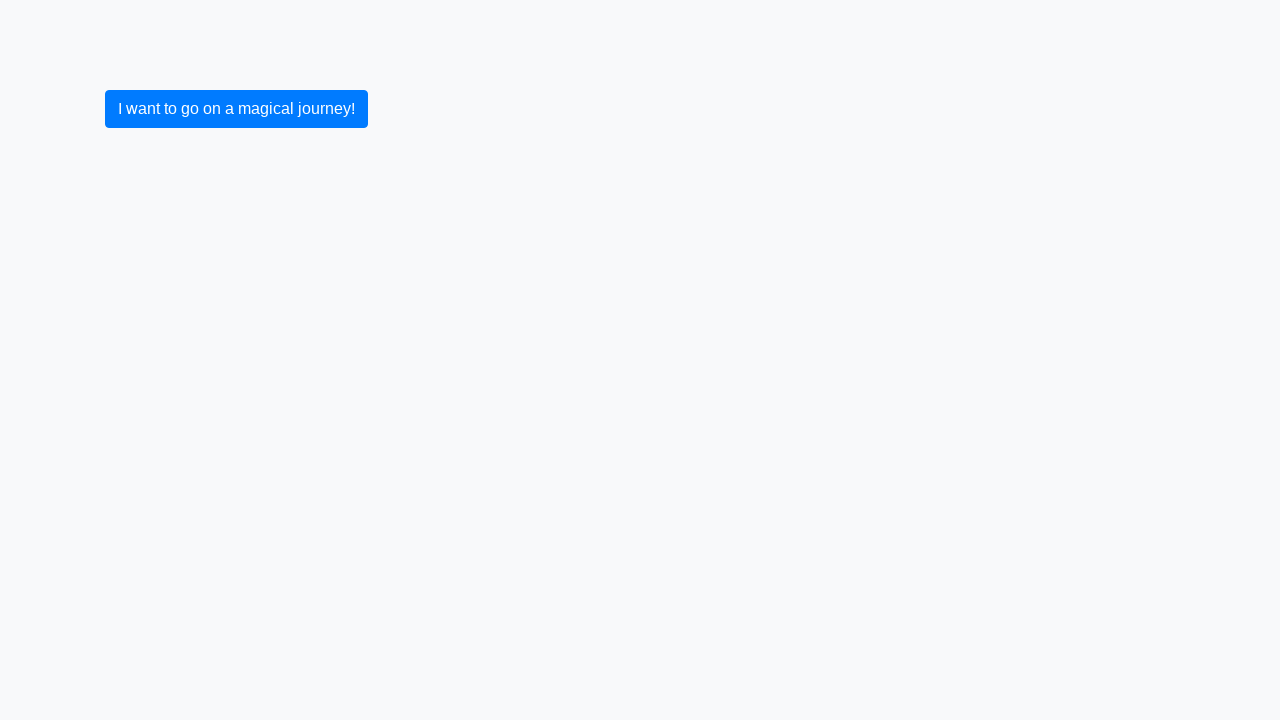

Clicked button to trigger alert dialog at (236, 109) on button.btn
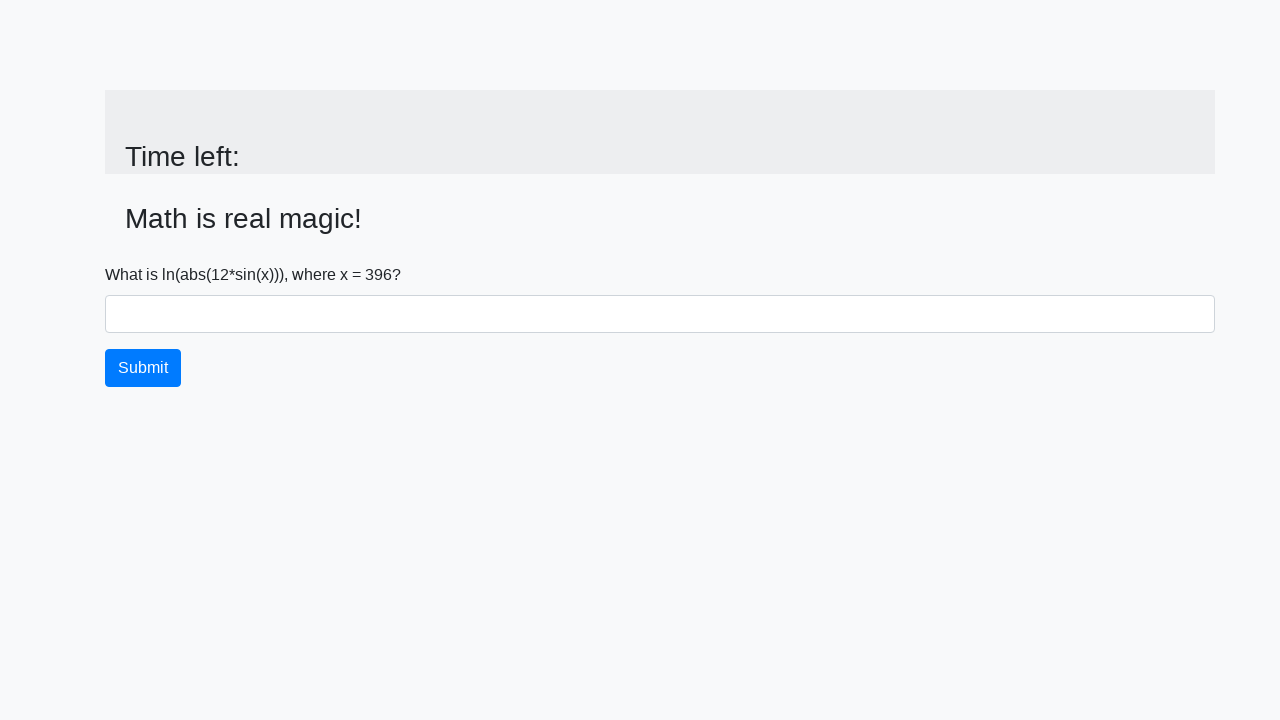

Alert accepted and input value element loaded
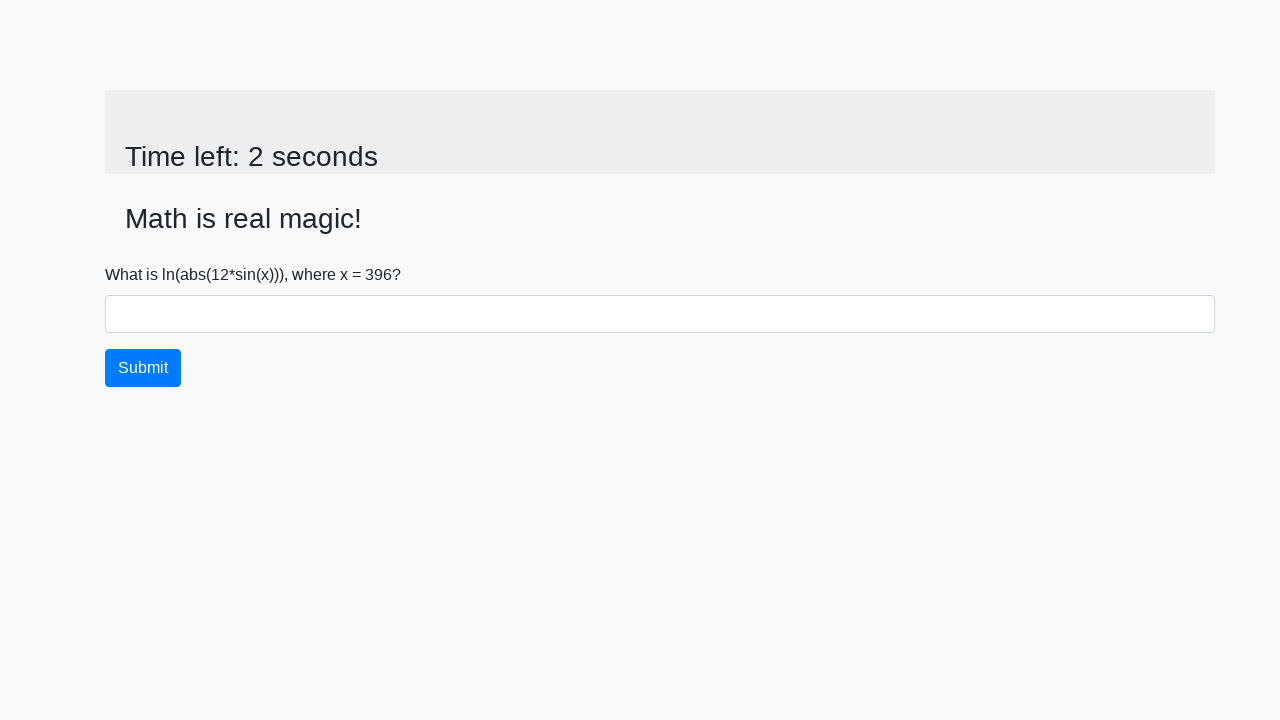

Retrieved x value from page: 396
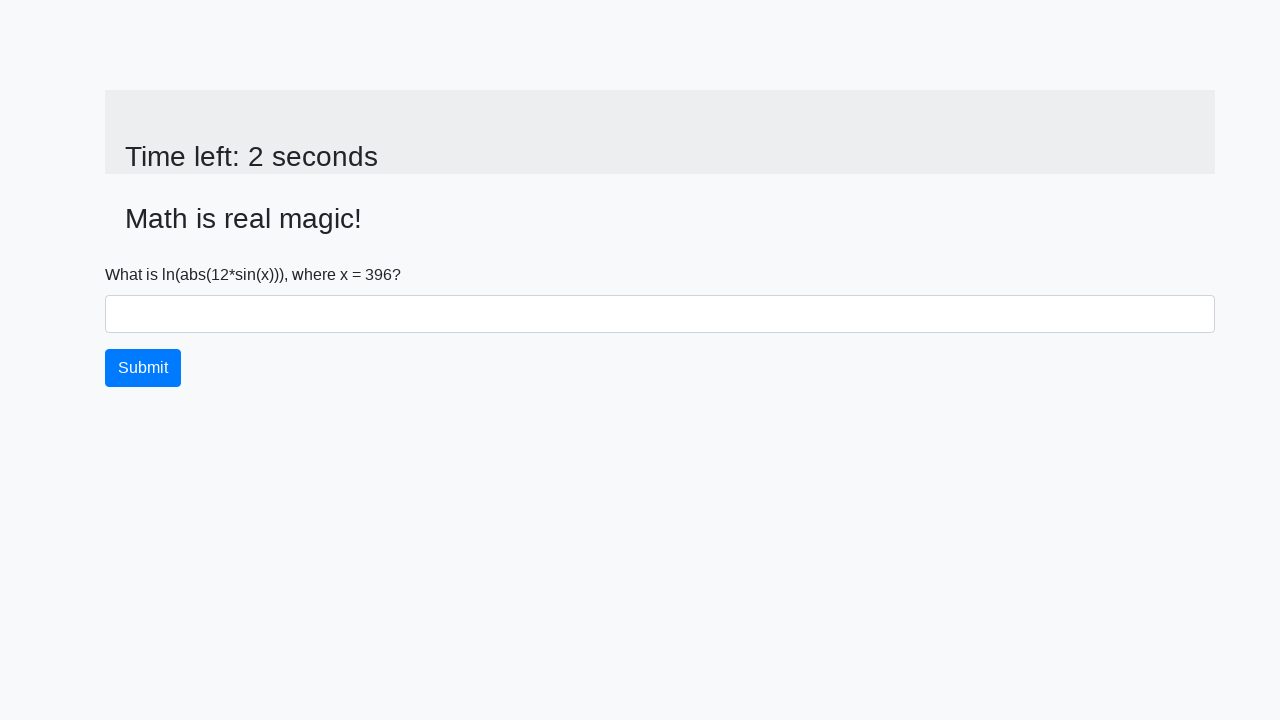

Calculated answer using mathematical formula: 0.6438672145084111
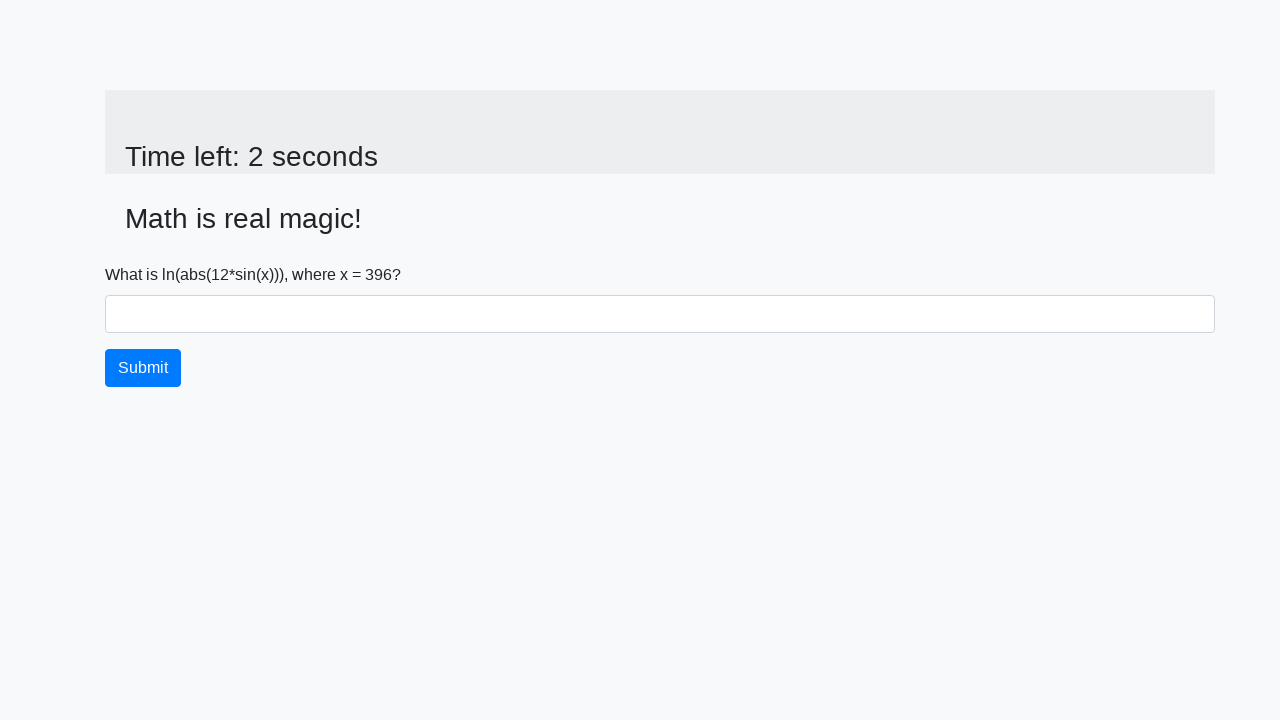

Filled answer field with calculated value: 0.6438672145084111 on #answer
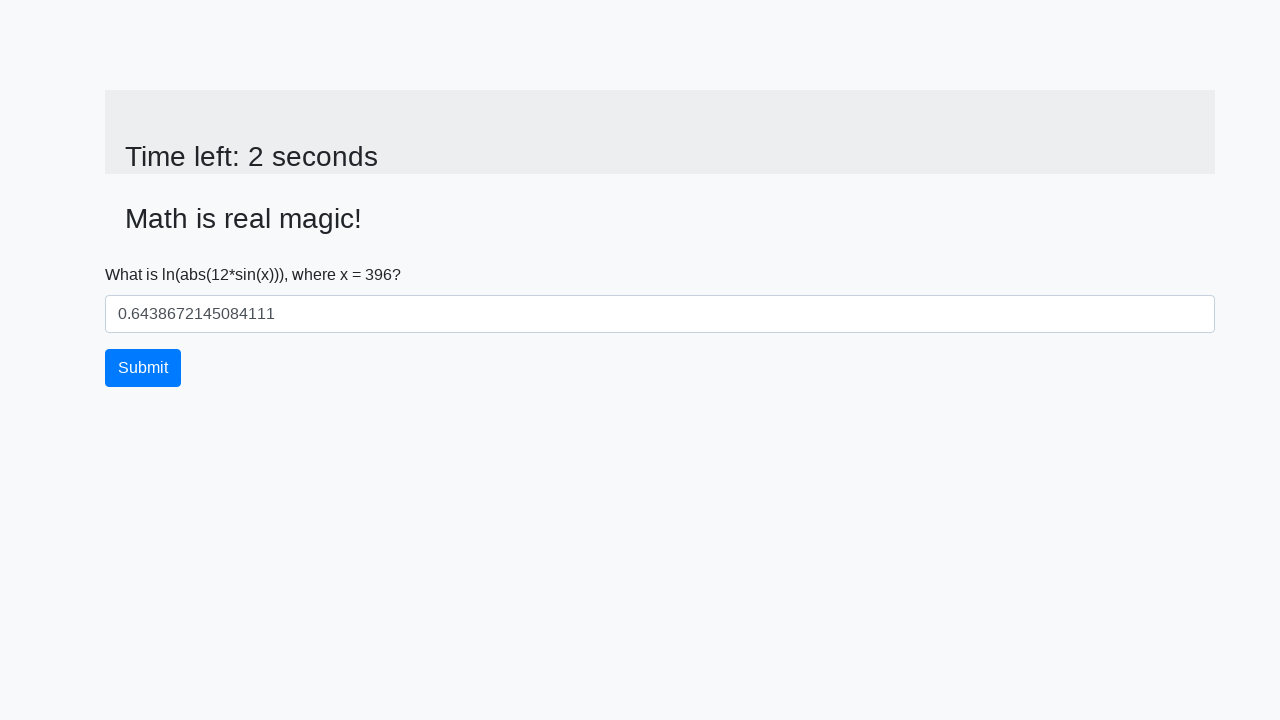

Clicked submit button to submit form at (143, 368) on button.btn
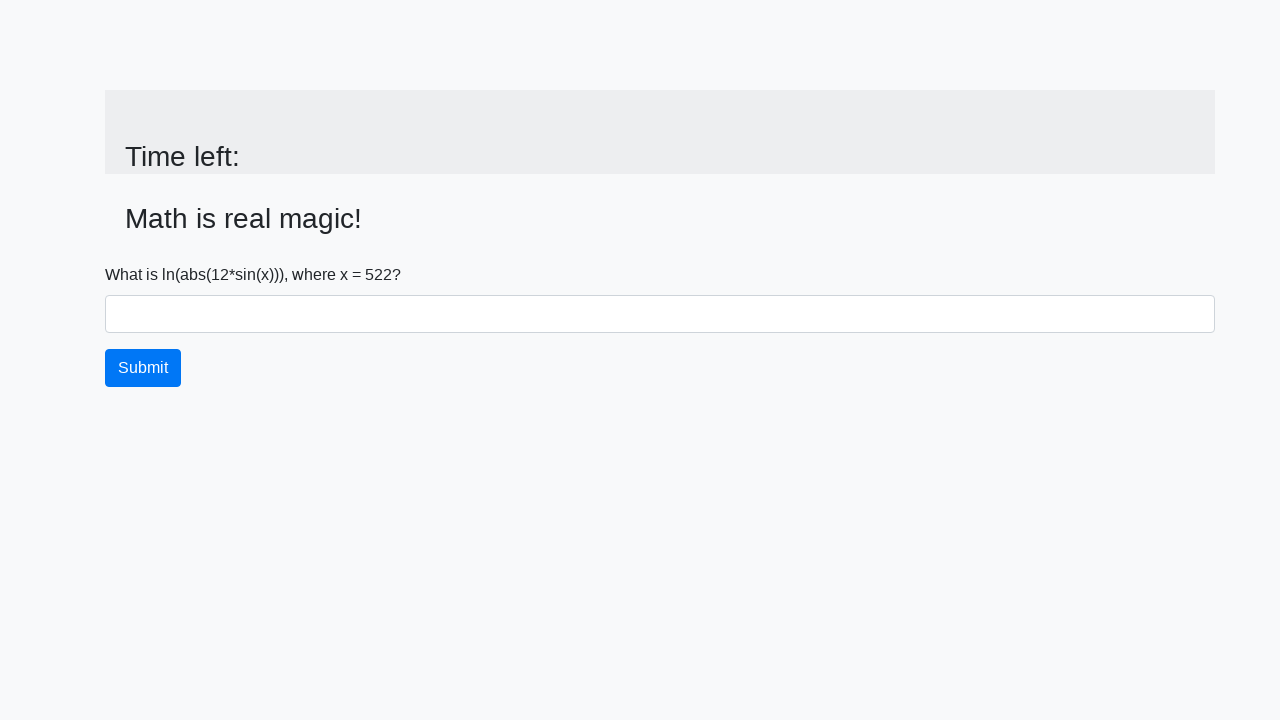

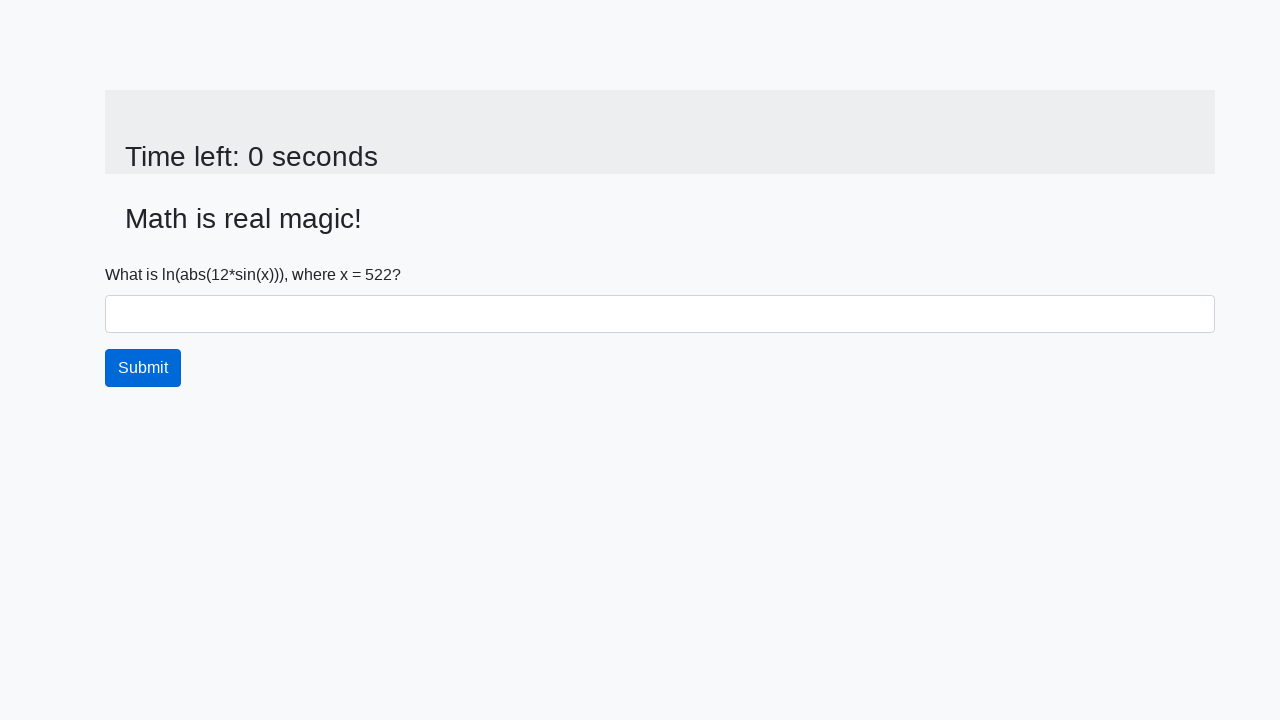